Tests radio button selection by clicking on "Radio 3" and verifying the selection state

Starting URL: https://antoniotrindade.com.br/treinoautomacao/elementsweb.html

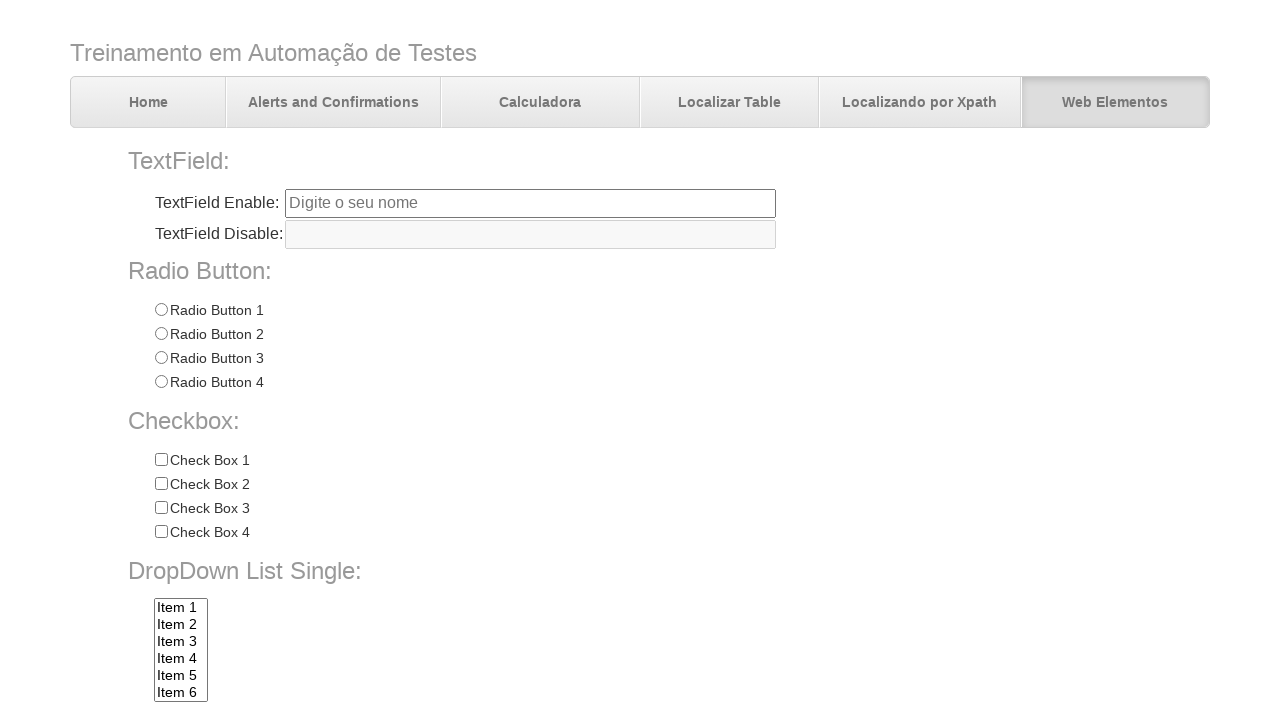

Waited for radio buttons with name 'radioGroup1' to be present
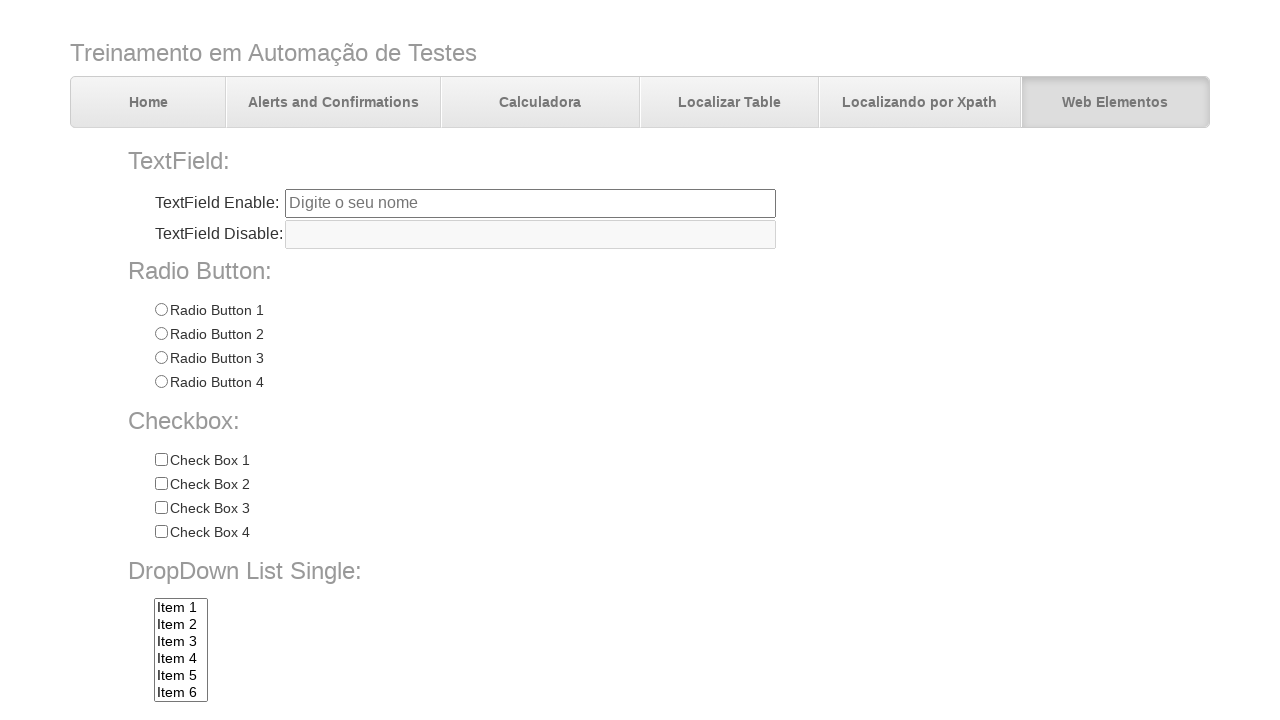

Clicked on Radio 3 radio button at (161, 358) on input[name='radioGroup1'][value='Radio 3']
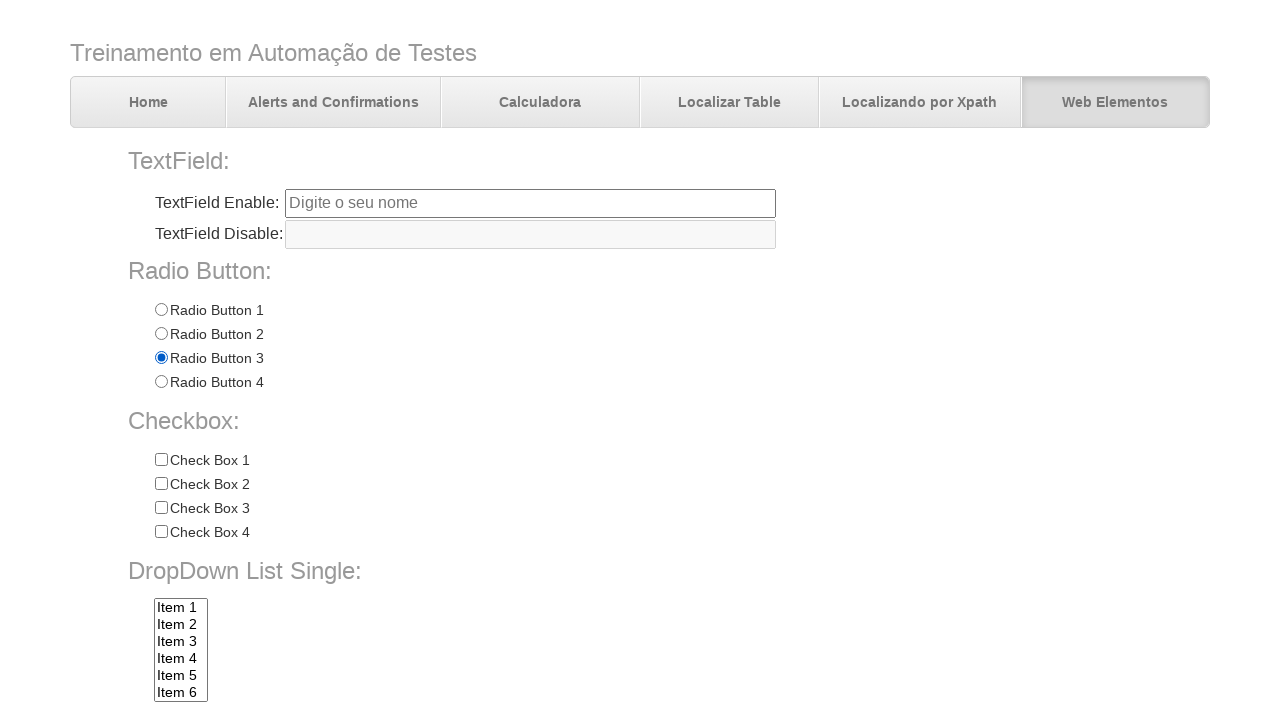

Verified that Radio 3 is selected
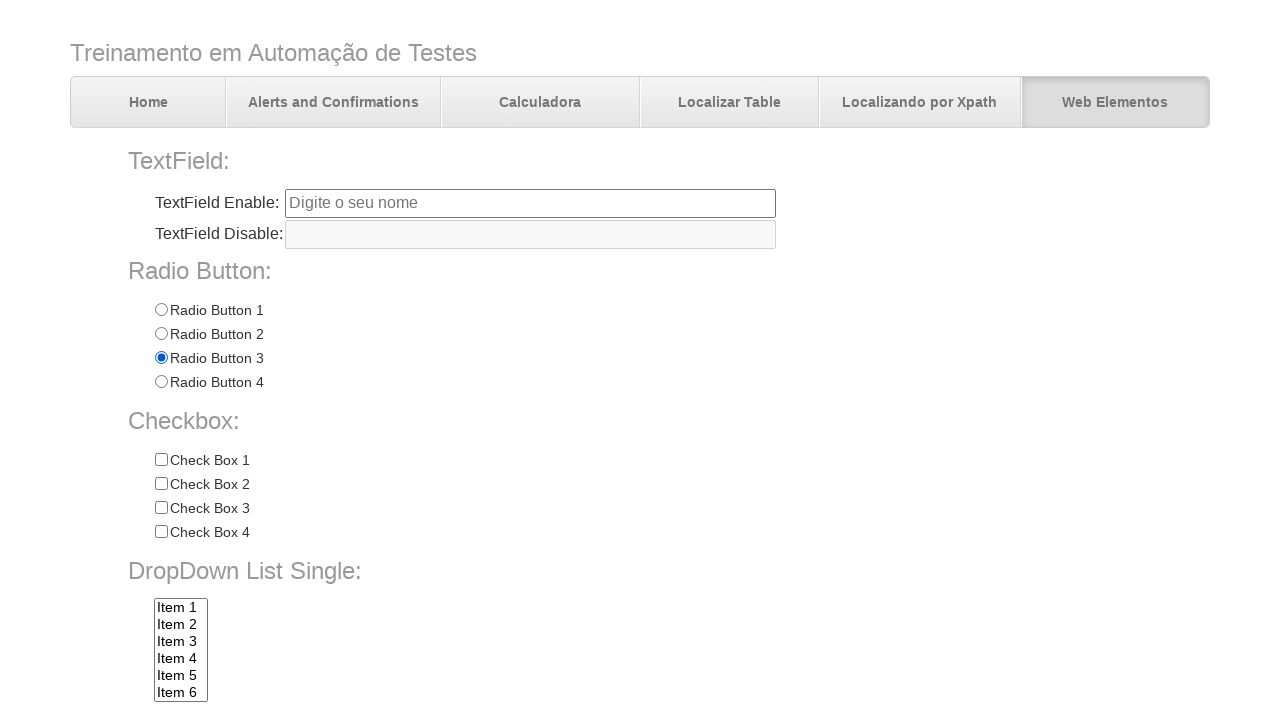

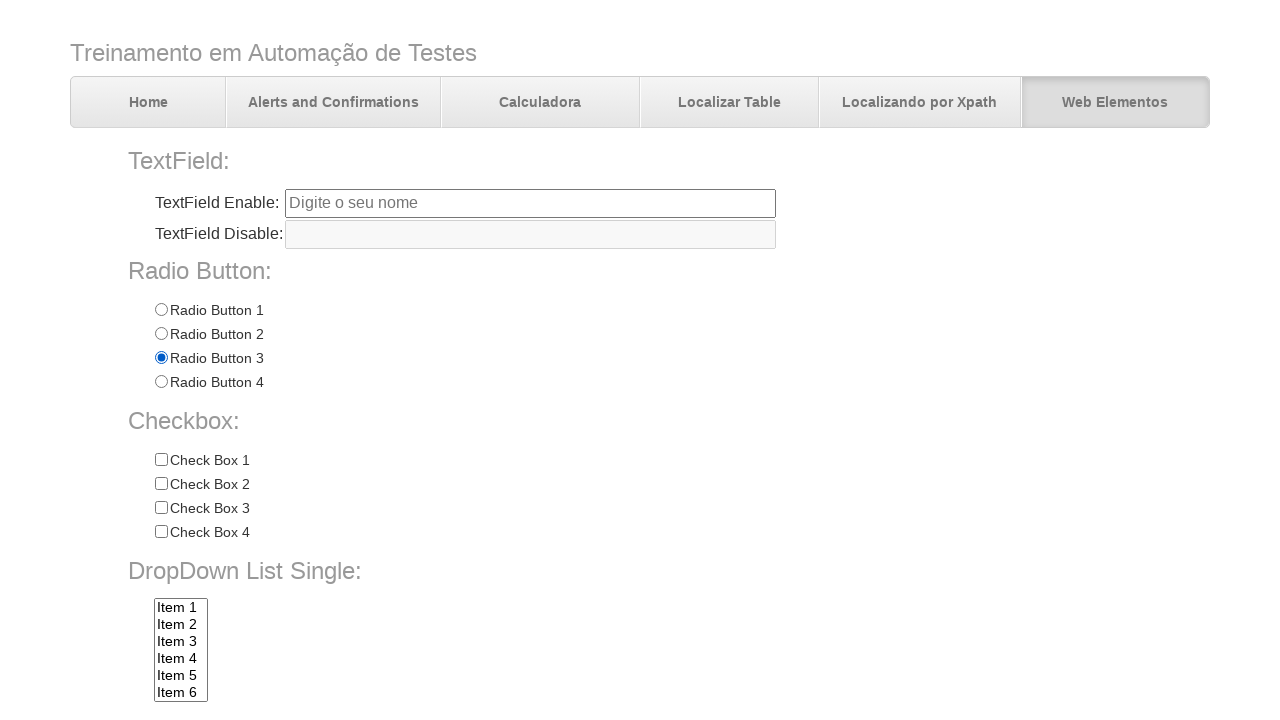